Clicks through to team page and verifies the three author names

Starting URL: http://www.99-bottles-of-beer.net/

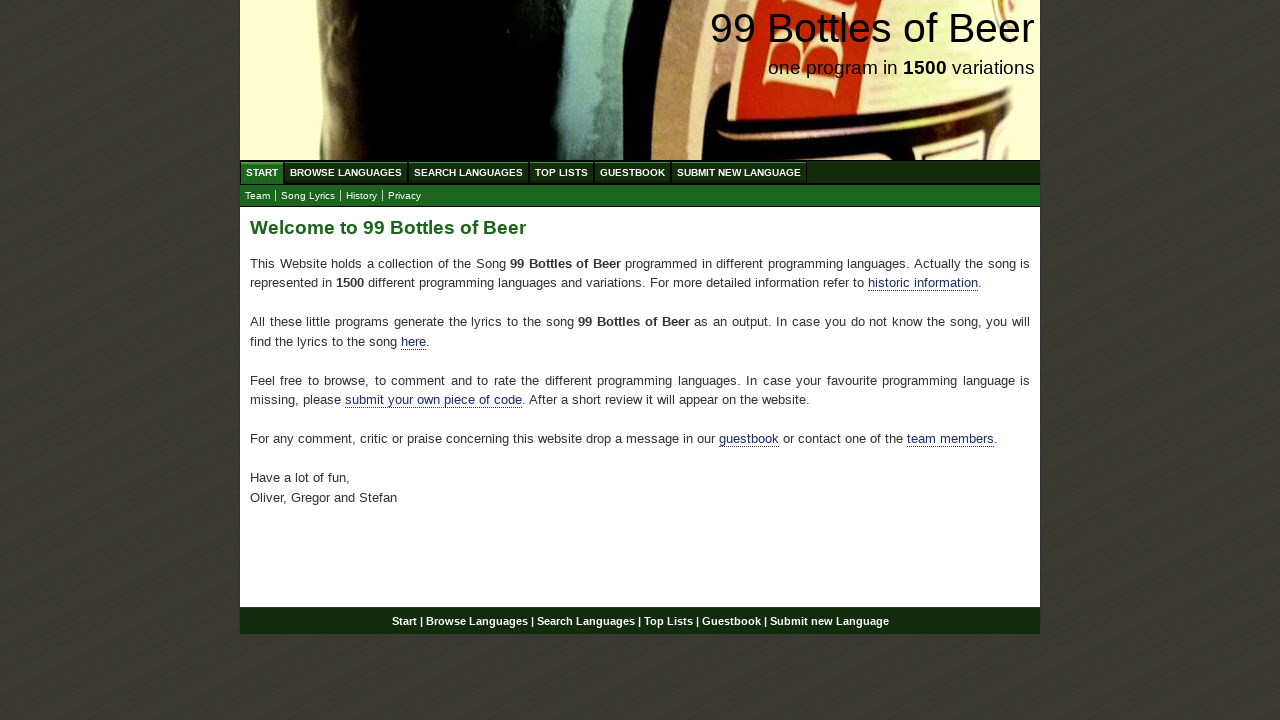

Clicked team link to navigate to team page at (950, 439) on xpath=//*[@id='main']/p[4]/a[2]
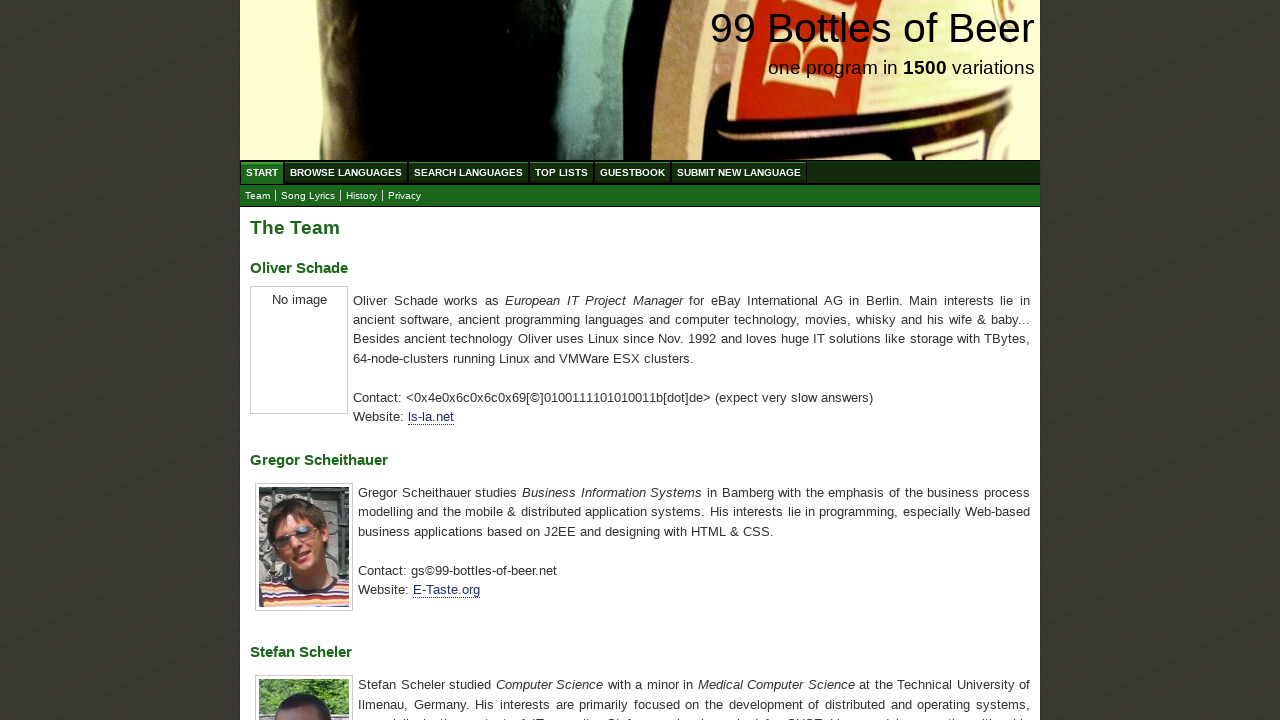

Verified first author name: Oliver Schade
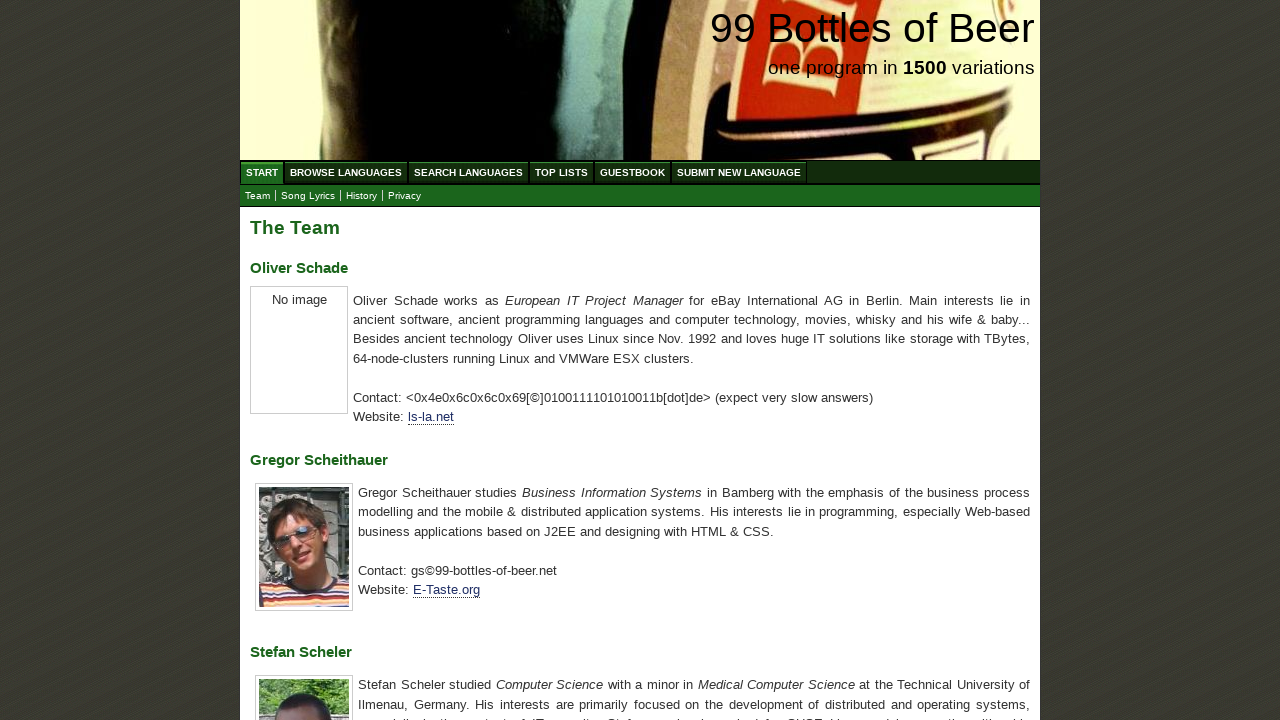

Verified second author name: Gregor Scheithauer
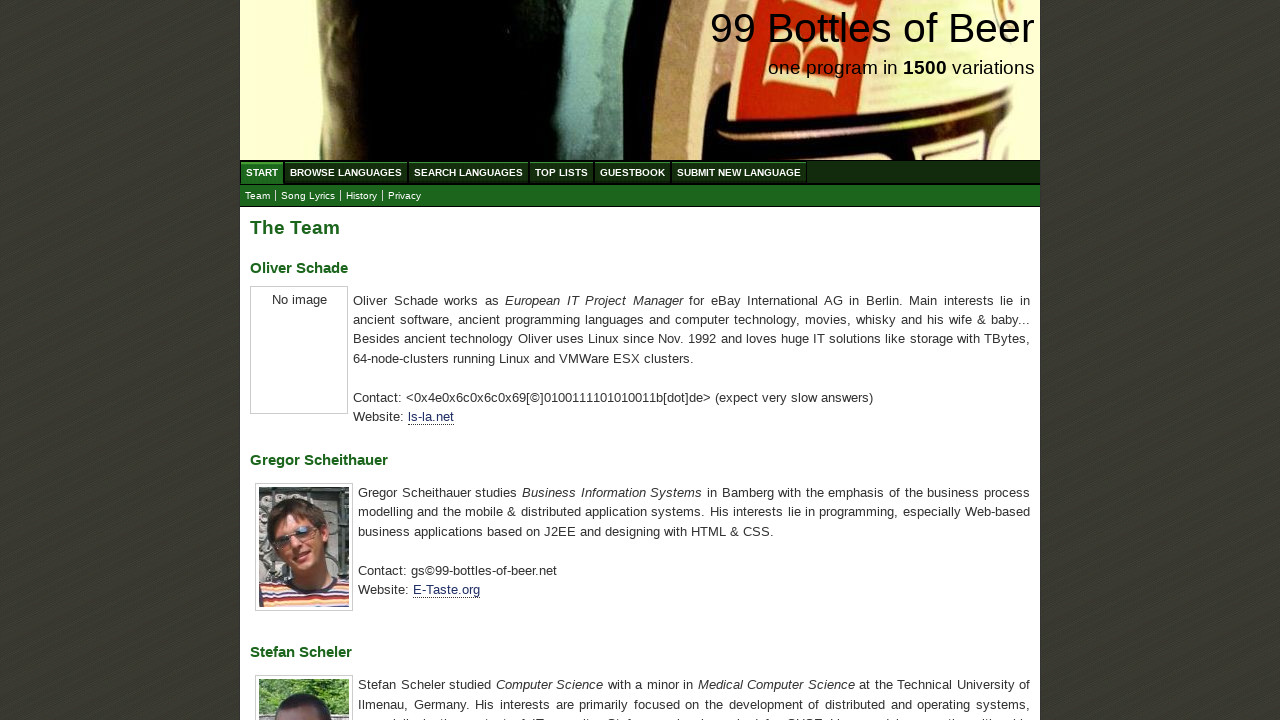

Verified third author name: Stefan Scheler
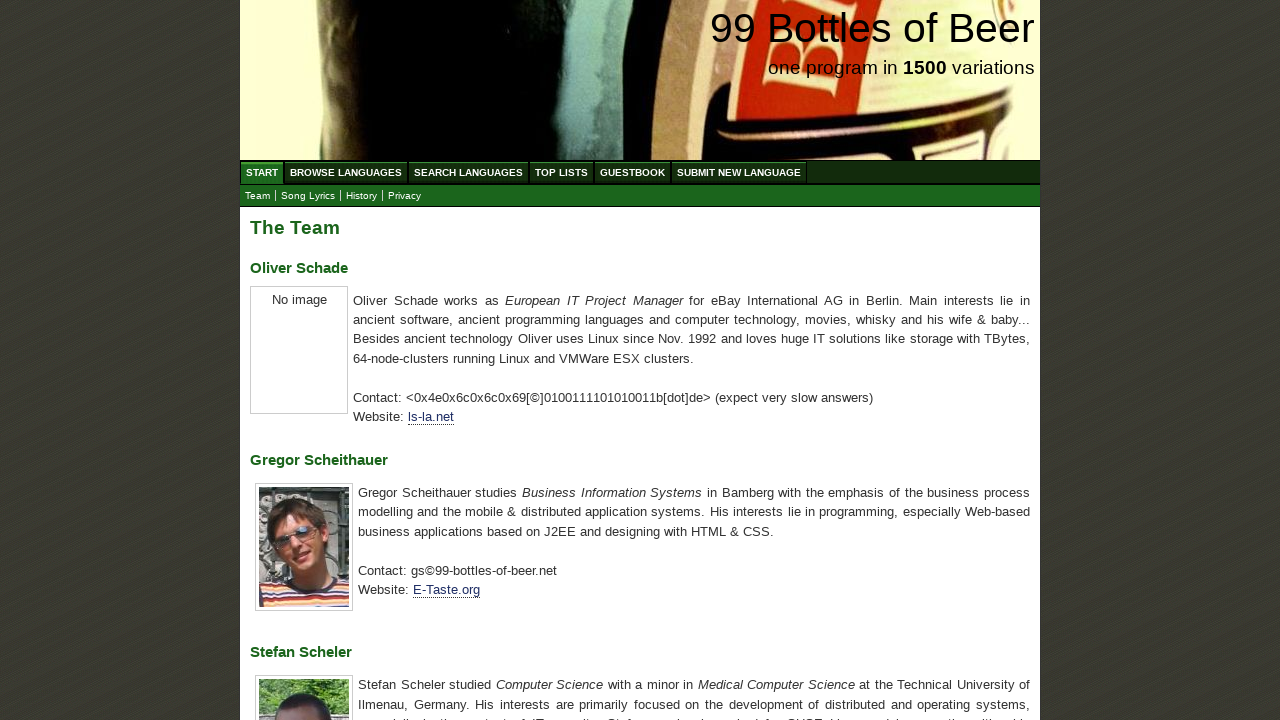

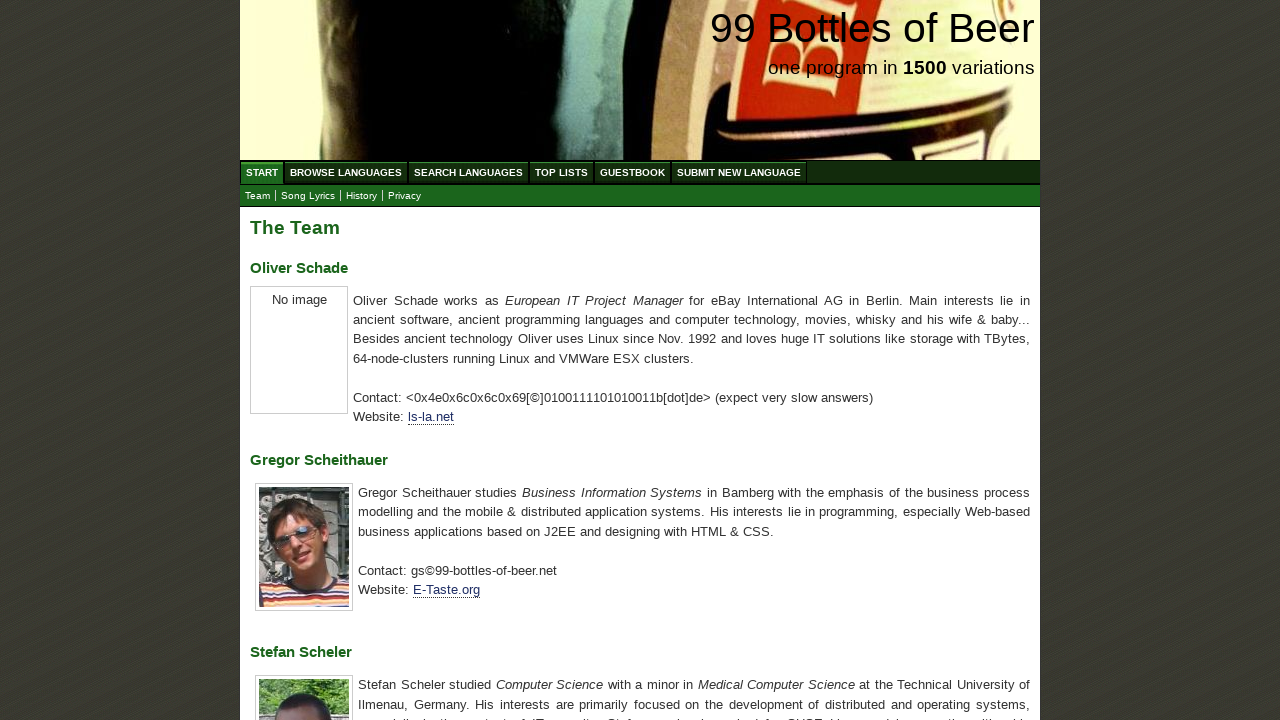